Tests a flight booking workflow on BlazeDemo by selecting departure and arrival cities, choosing a flight, and filling in purchase details

Starting URL: https://blazedemo.com/

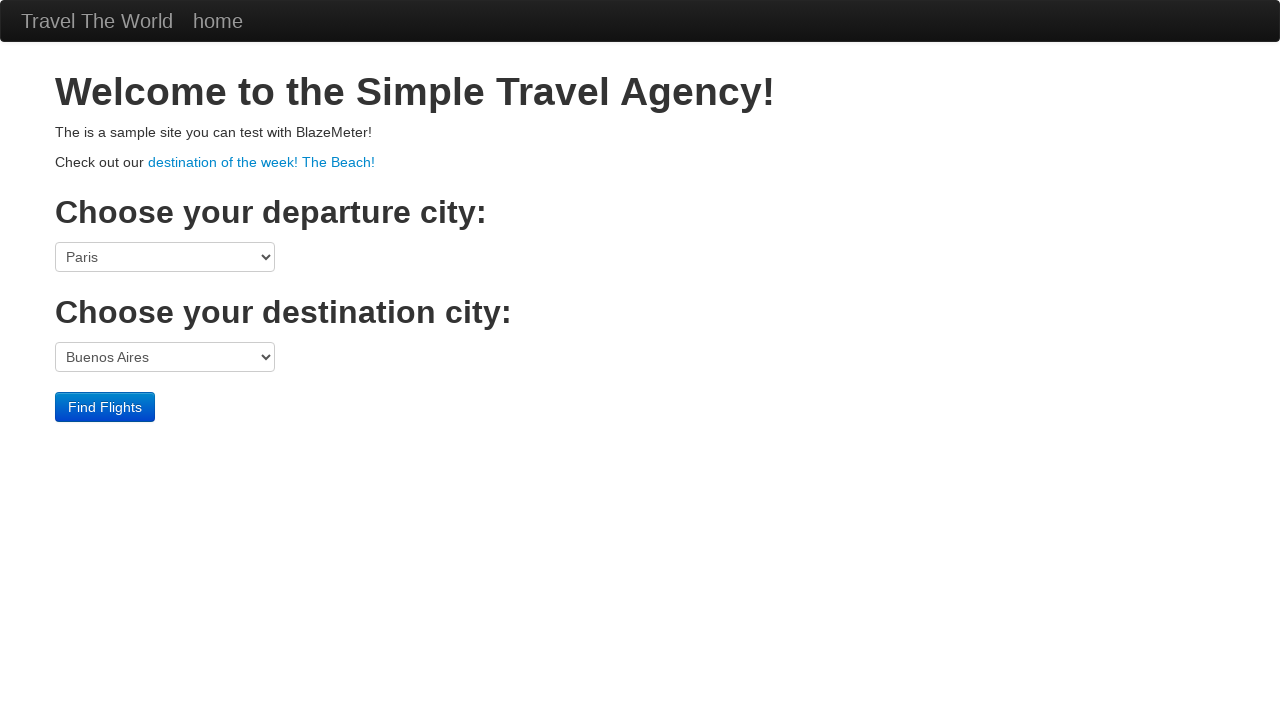

Verified home page title is 'BlazeDemo'
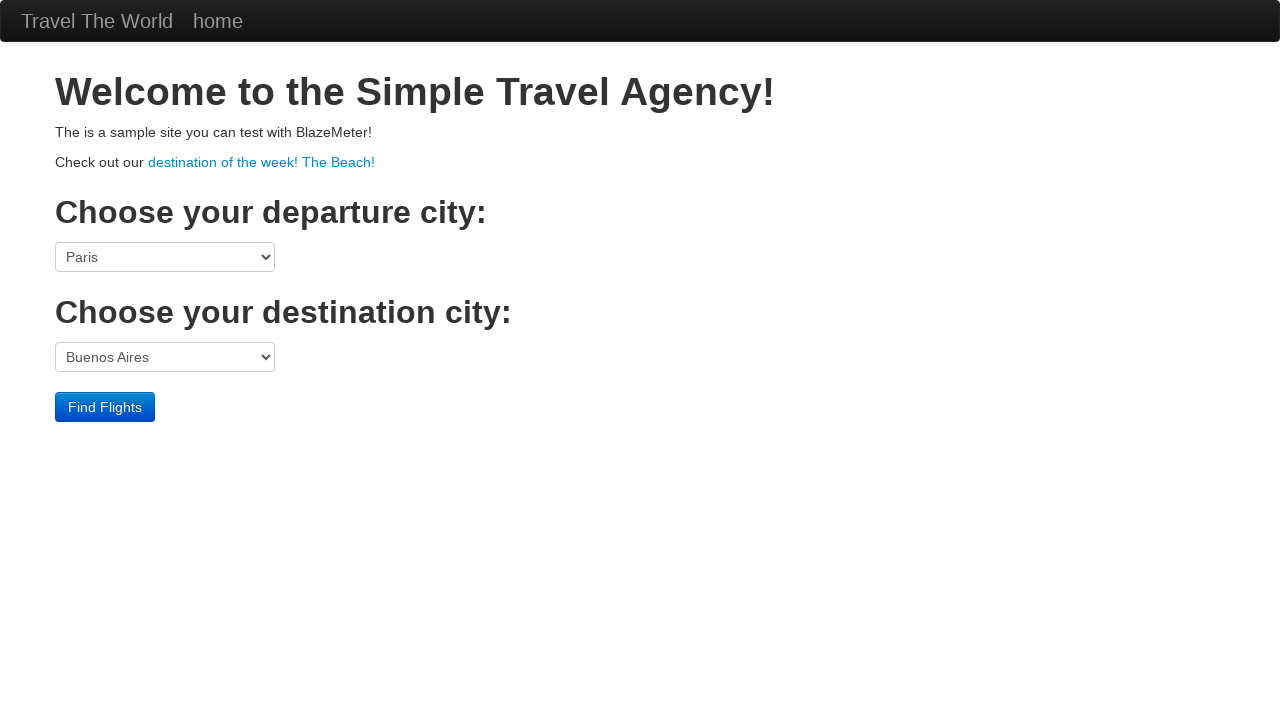

Clicked departure city dropdown at (165, 257) on select[name='fromPort']
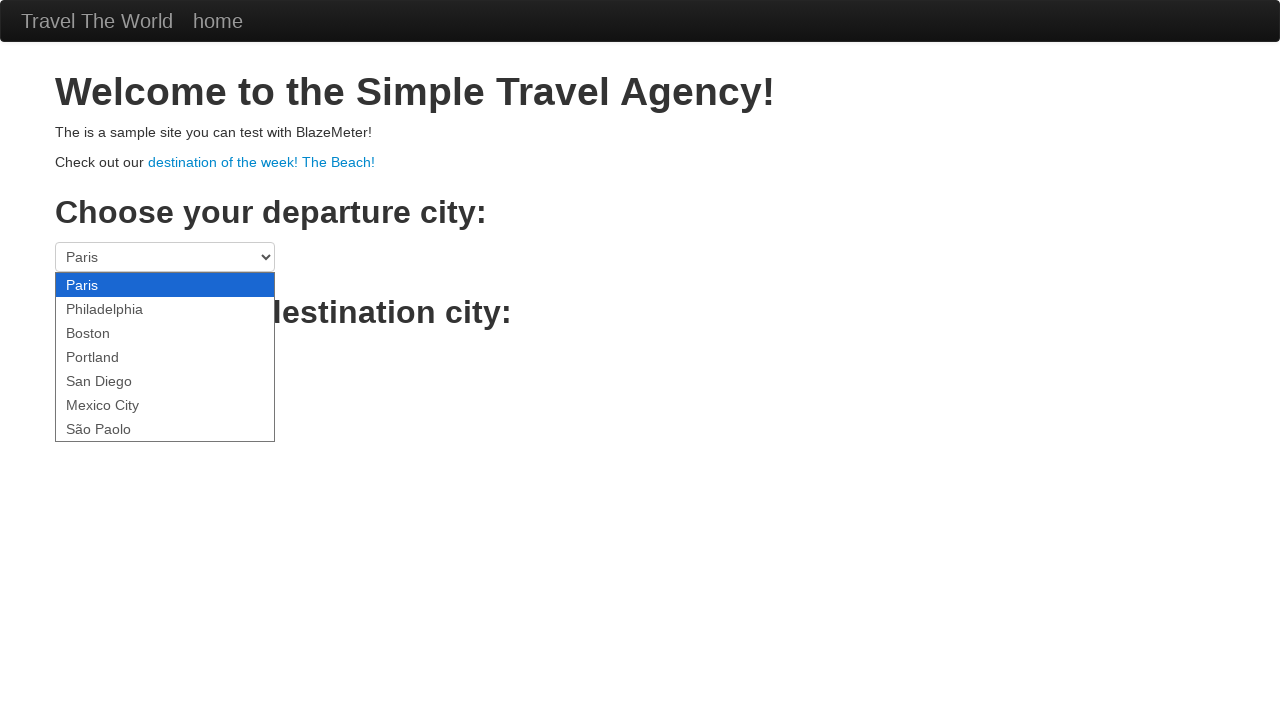

Selected 'São Paolo' as departure city on select[name='fromPort']
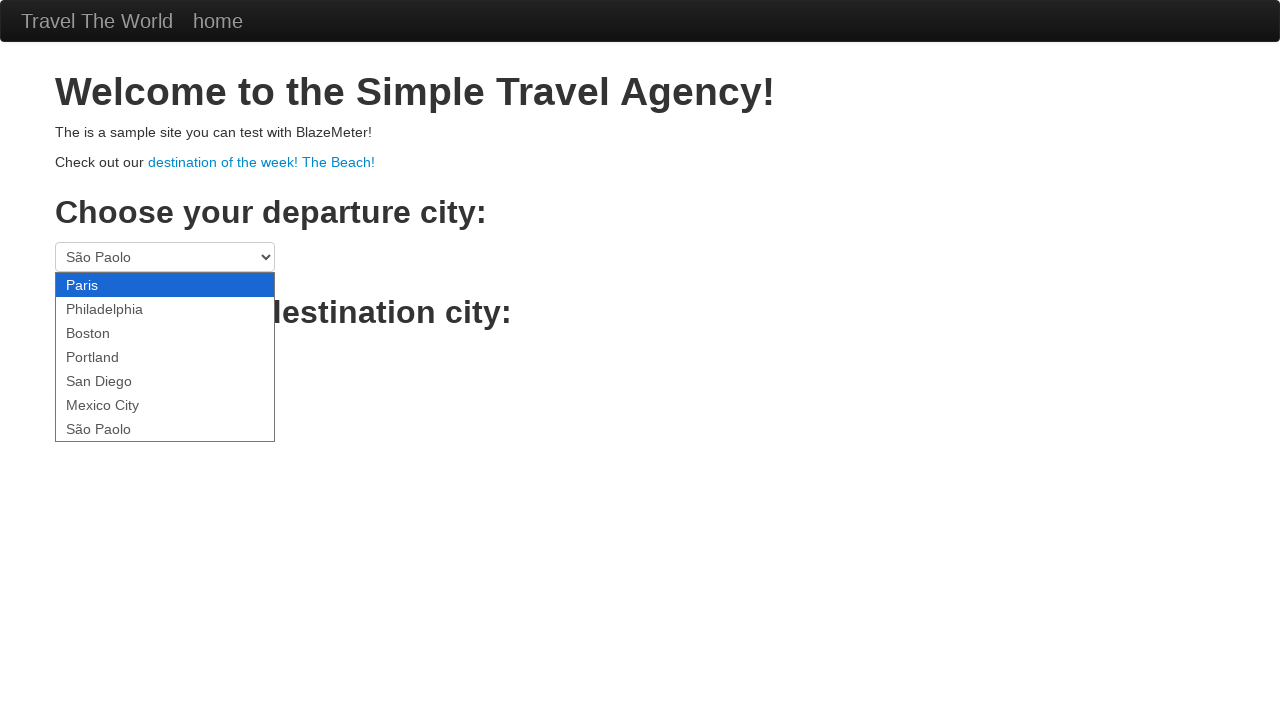

Clicked destination city dropdown at (165, 357) on select[name='toPort']
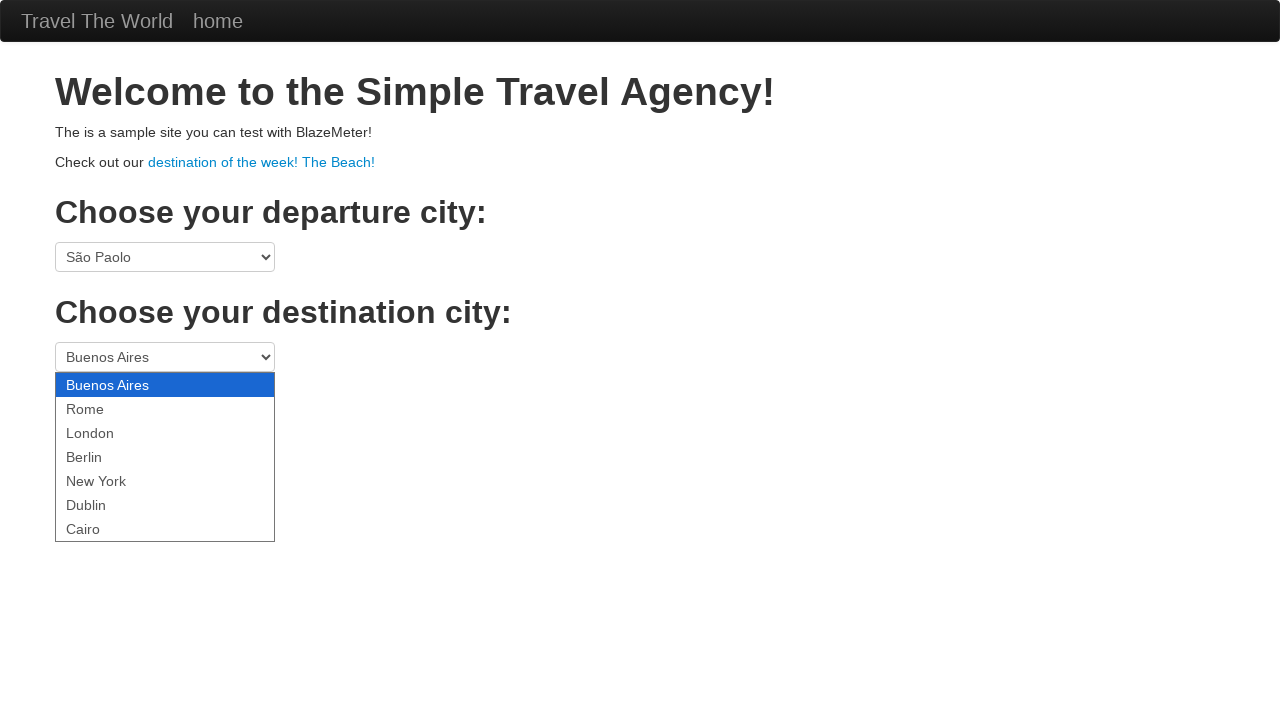

Selected 'New York' as destination city on select[name='toPort']
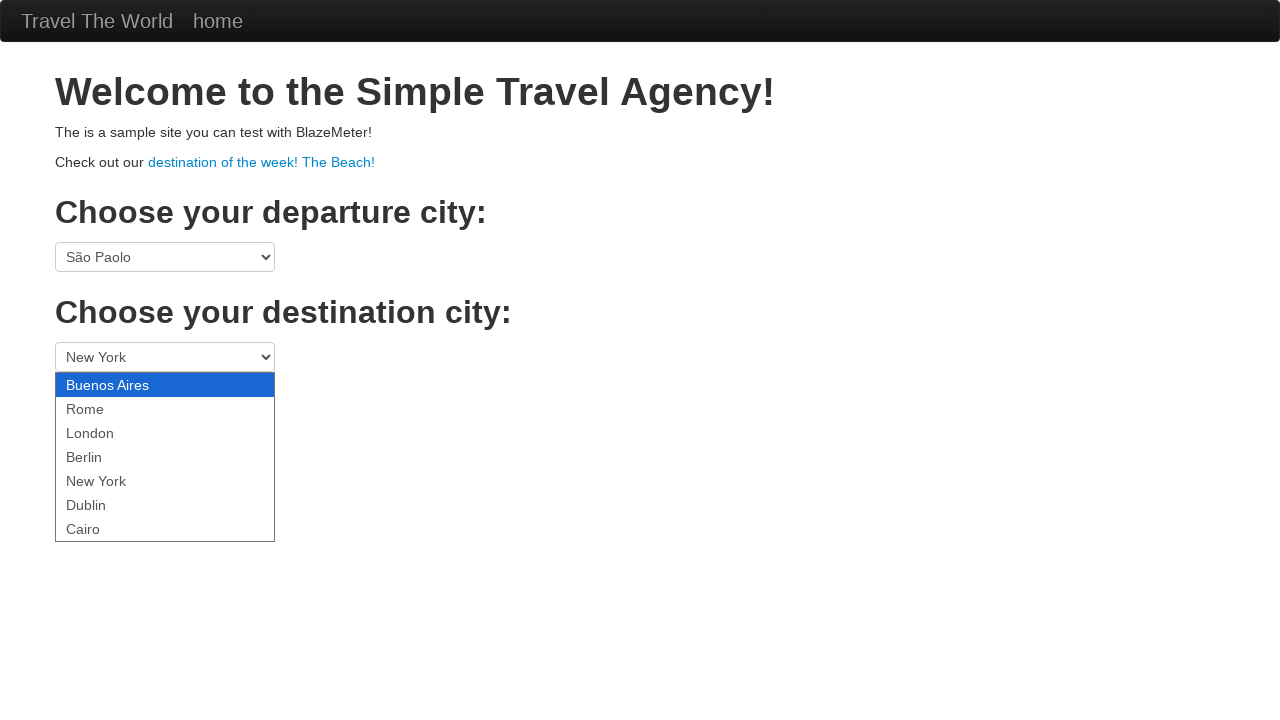

Clicked 'Find Flights' button at (105, 407) on .btn-primary
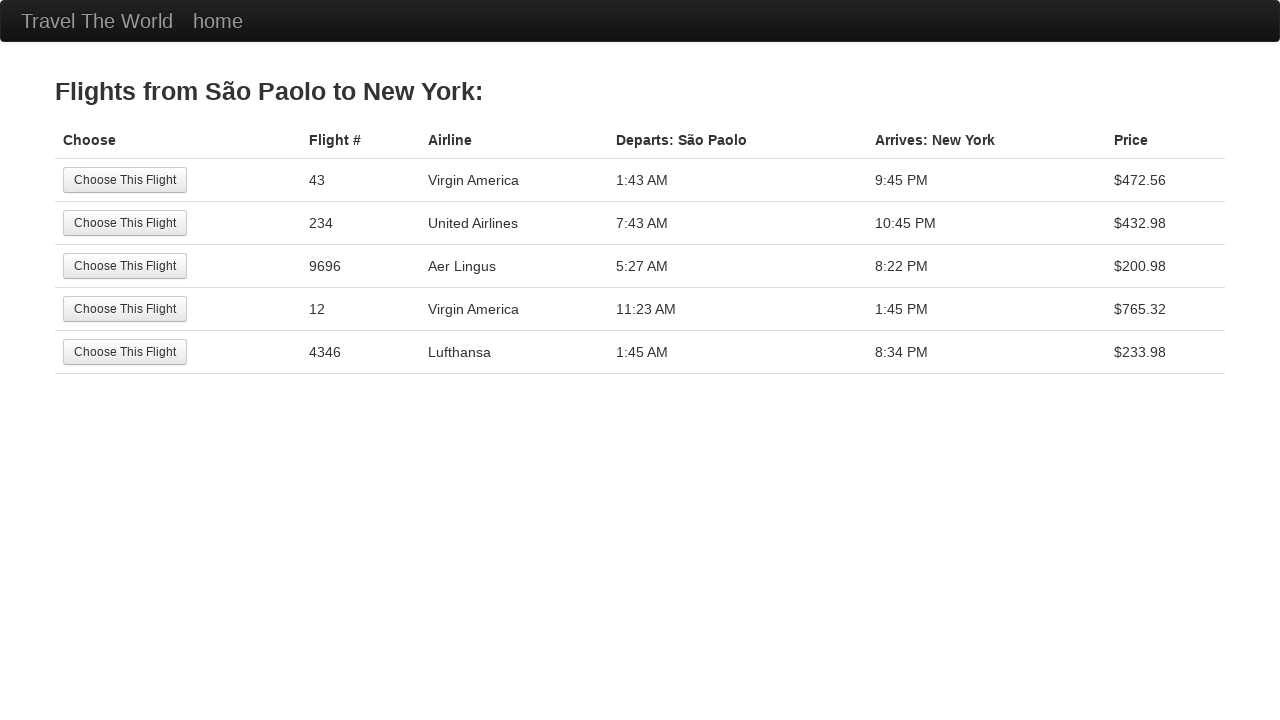

Verified reserve page title is 'BlazeDemo - reserve'
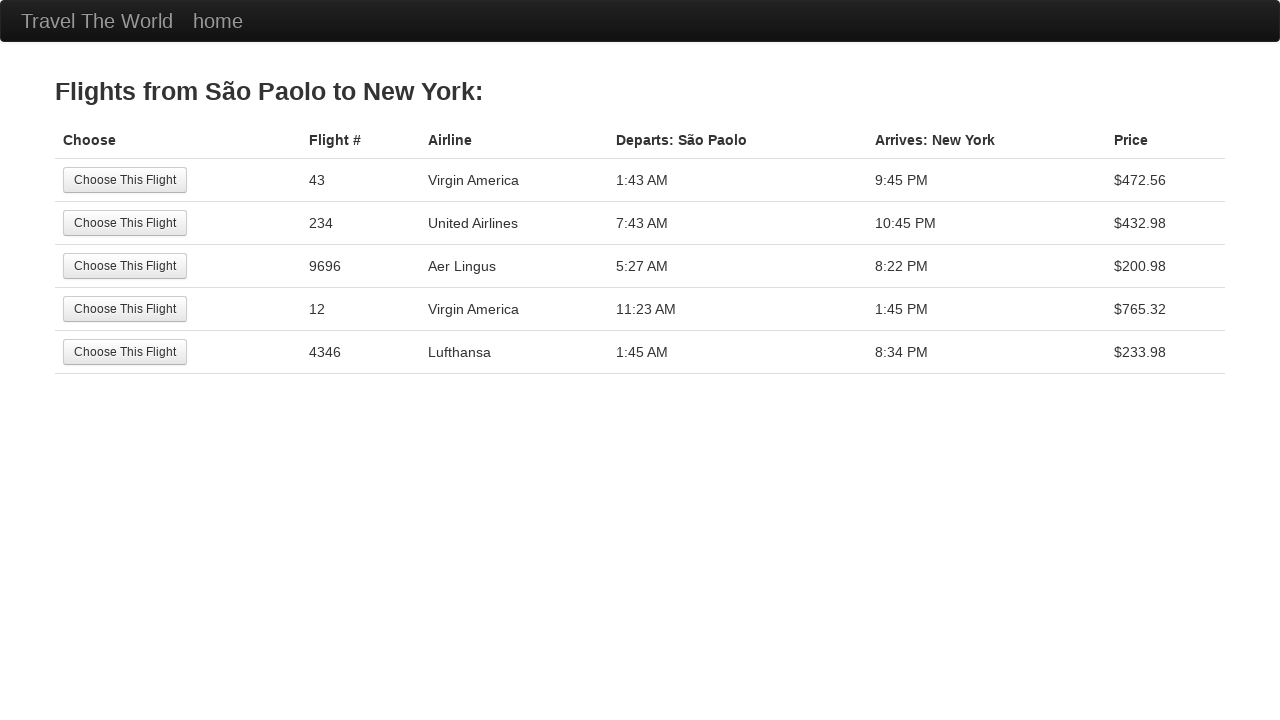

Selected second flight option at (125, 223) on tr:nth-child(2) .btn
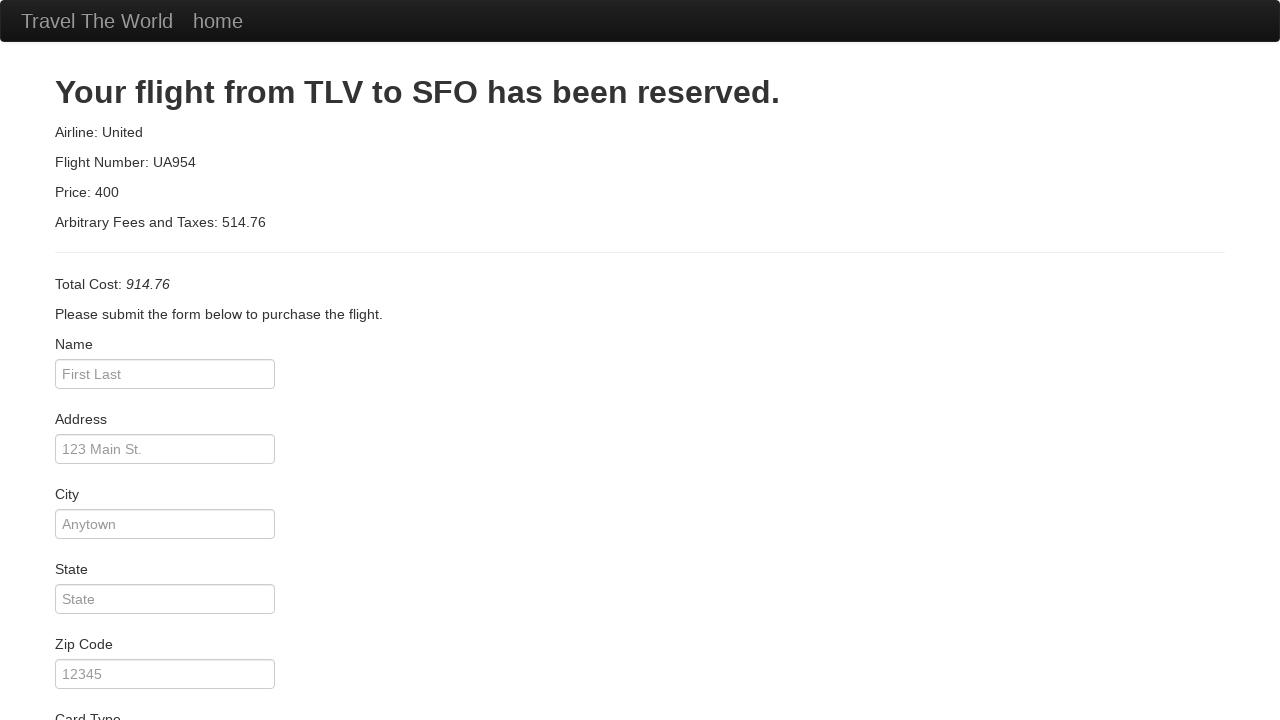

Verified purchase page title is 'BlazeDemo Purchase'
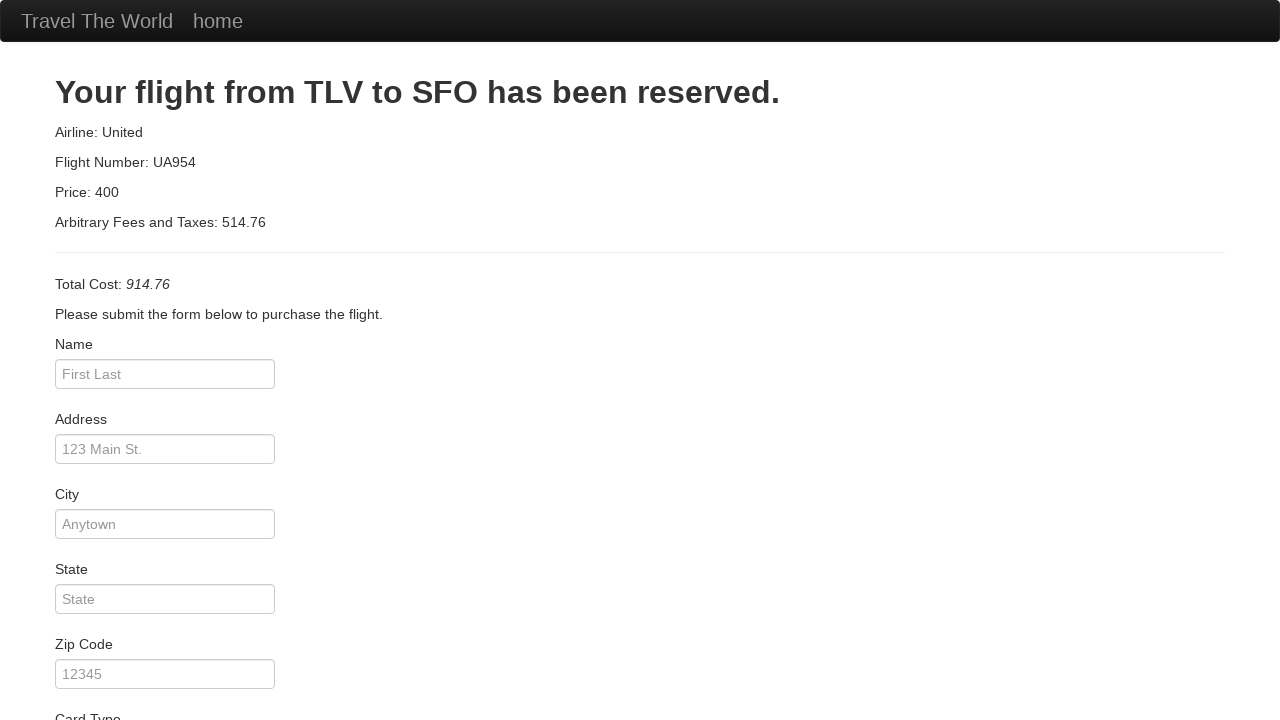

Clicked name input field at (165, 374) on #inputName
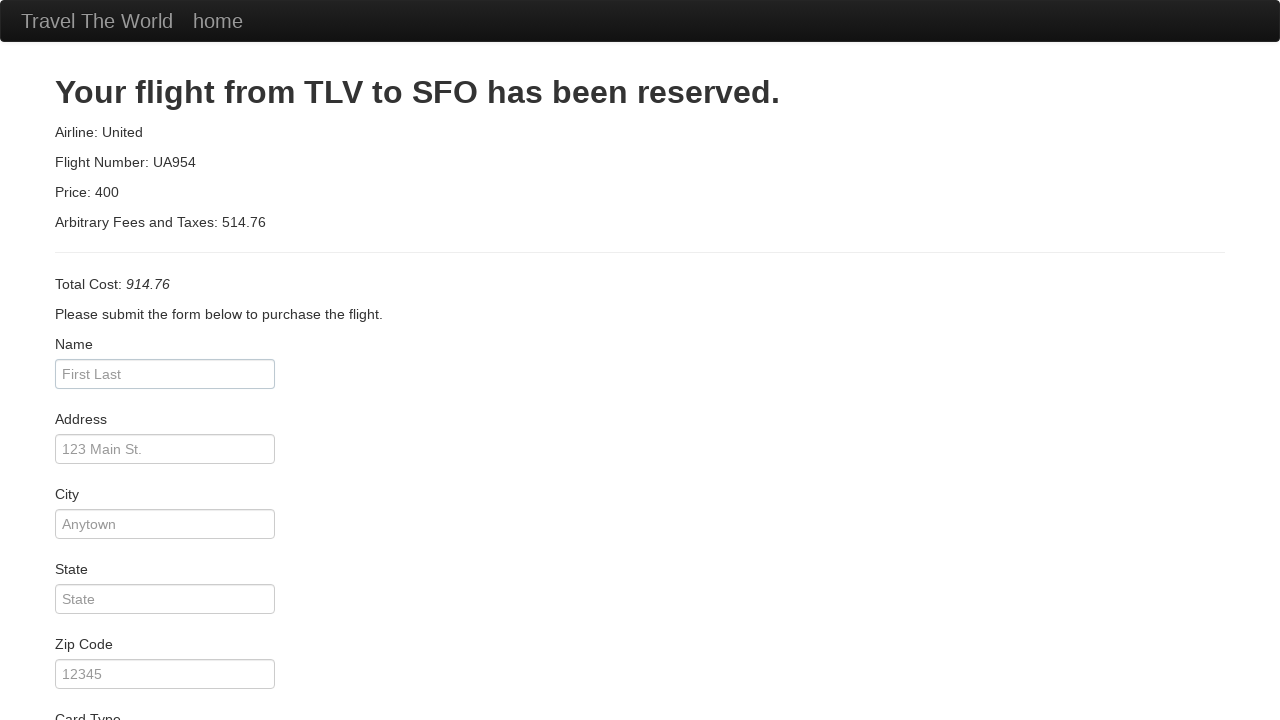

Filled name field with 'Thiago S. Brasil' on #inputName
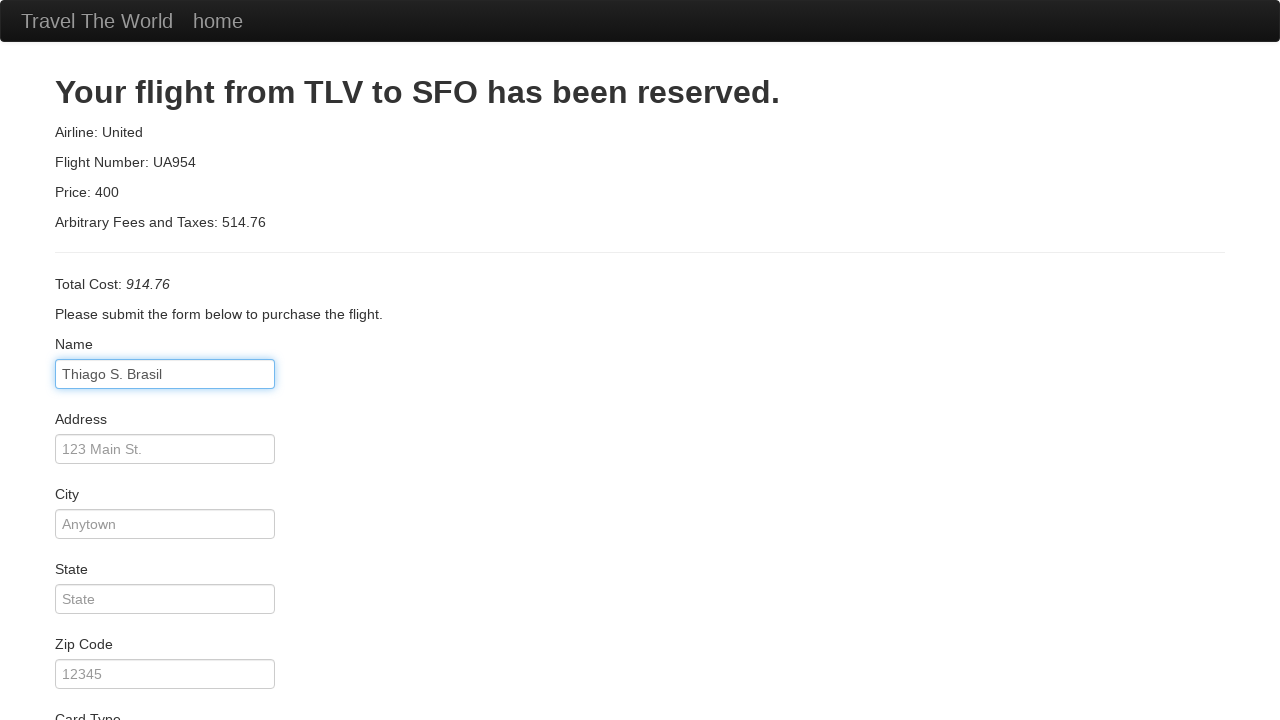

Filled address field with 'Rua do Loureiro, 4' on #address
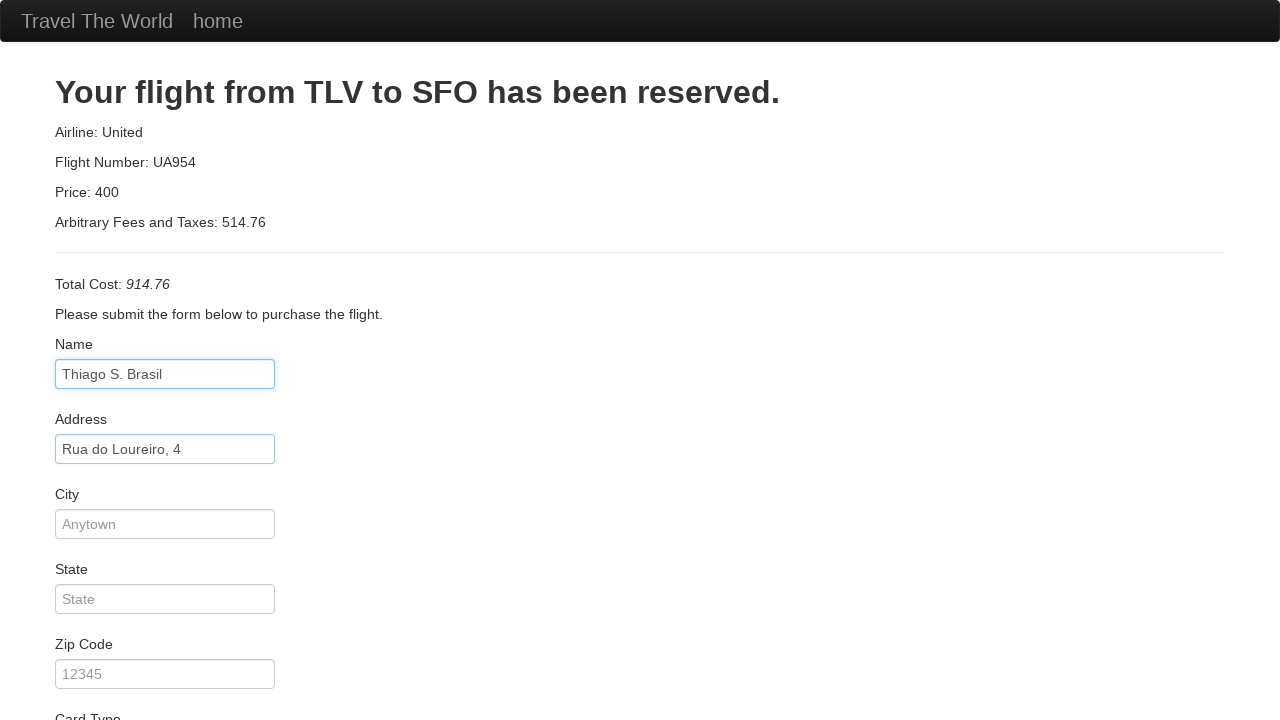

Clicked city input field at (165, 524) on #city
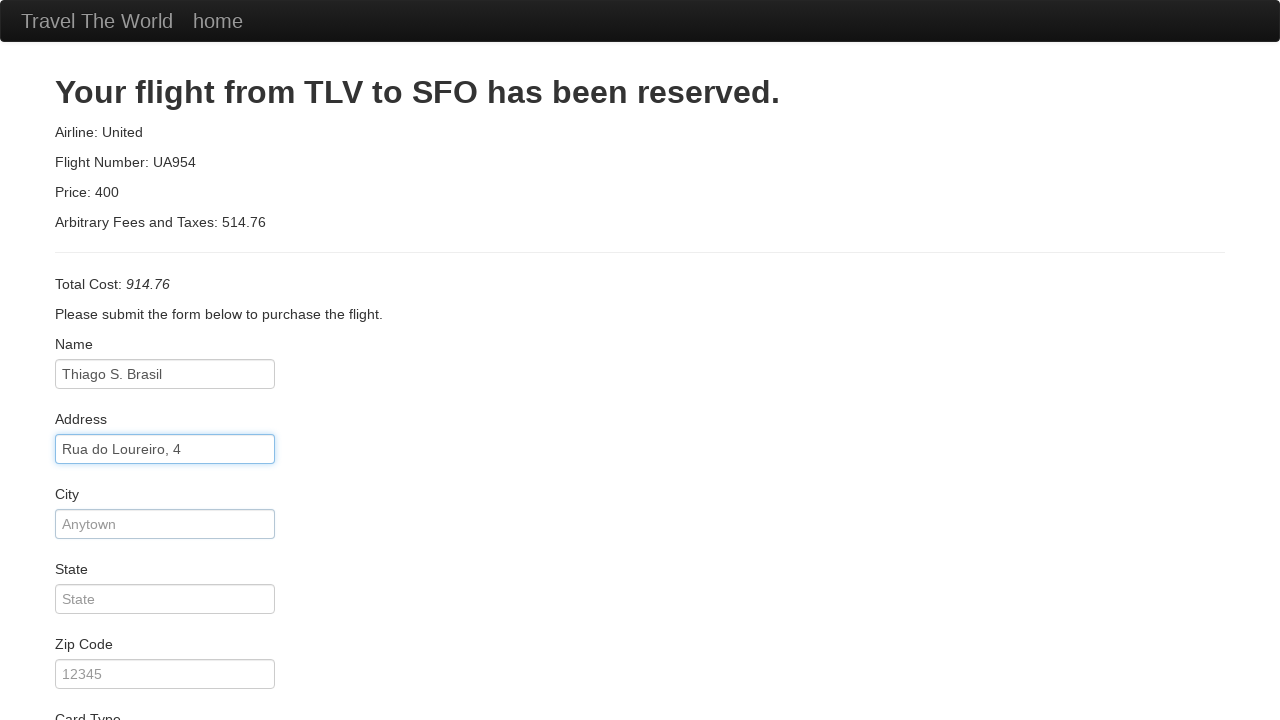

Filled city field with 'Recife' on #city
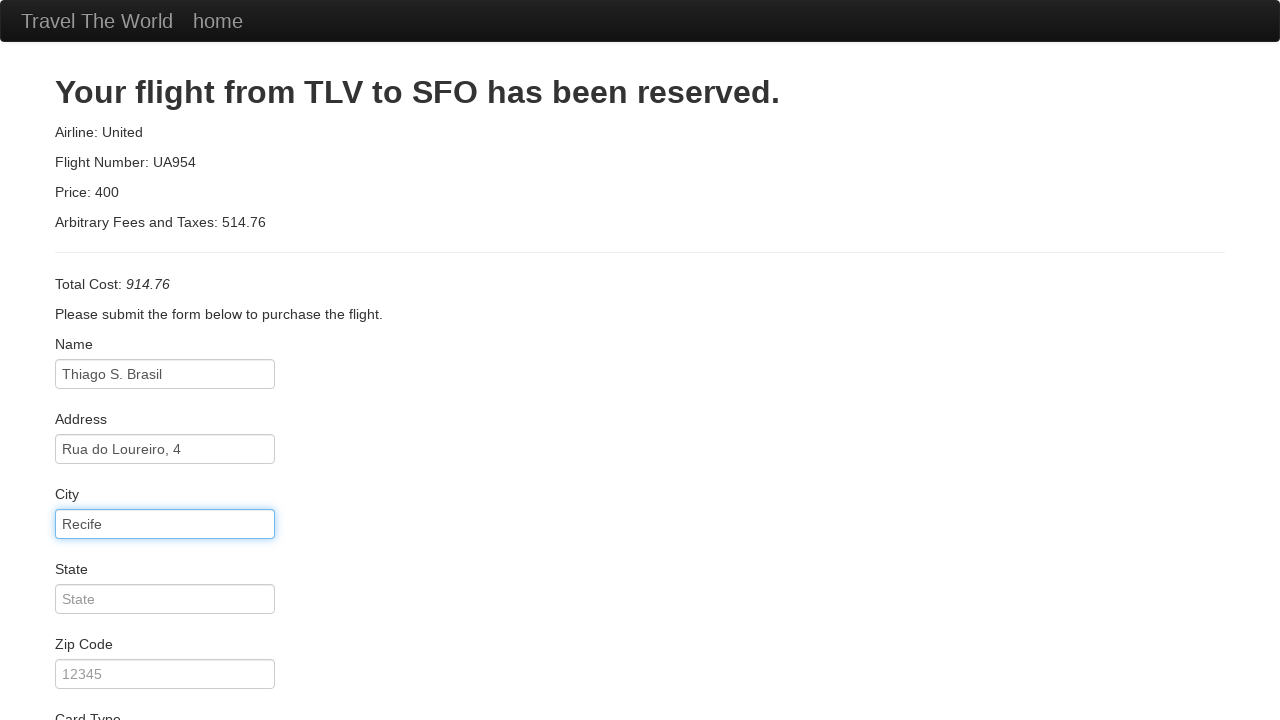

Clicked state input field at (165, 599) on #state
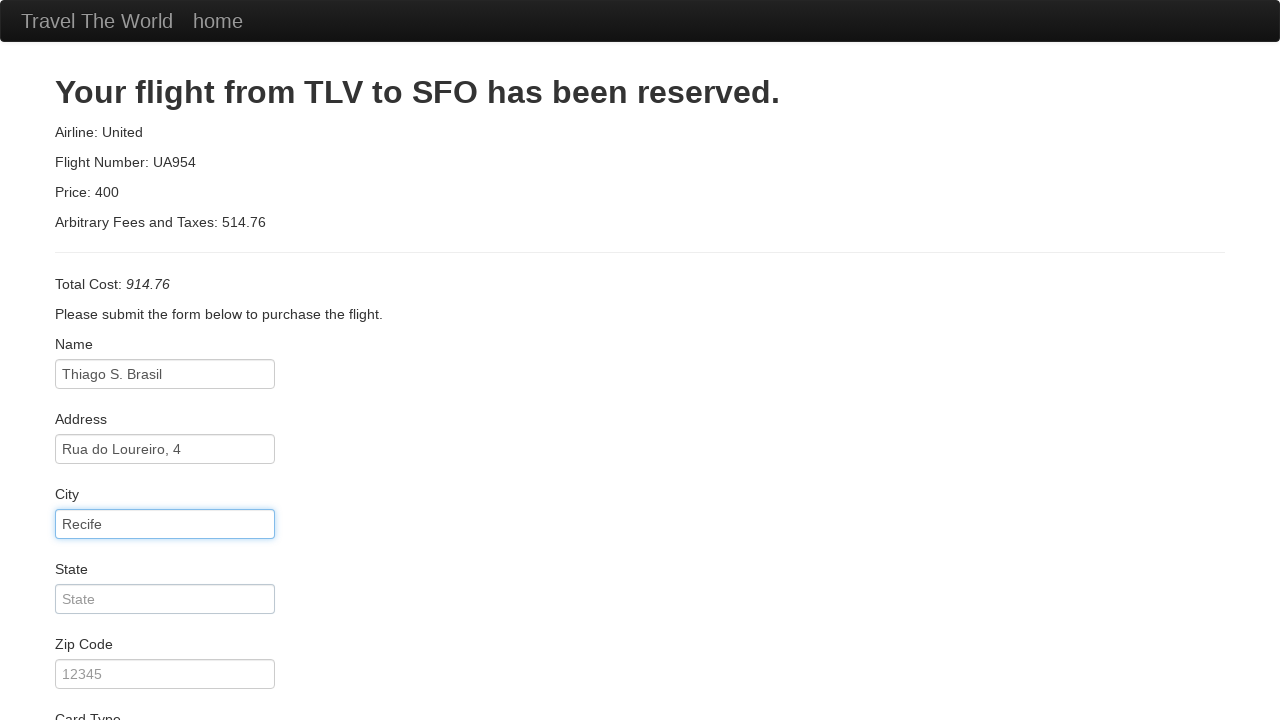

Filled state field with 'Pernambuco' on #state
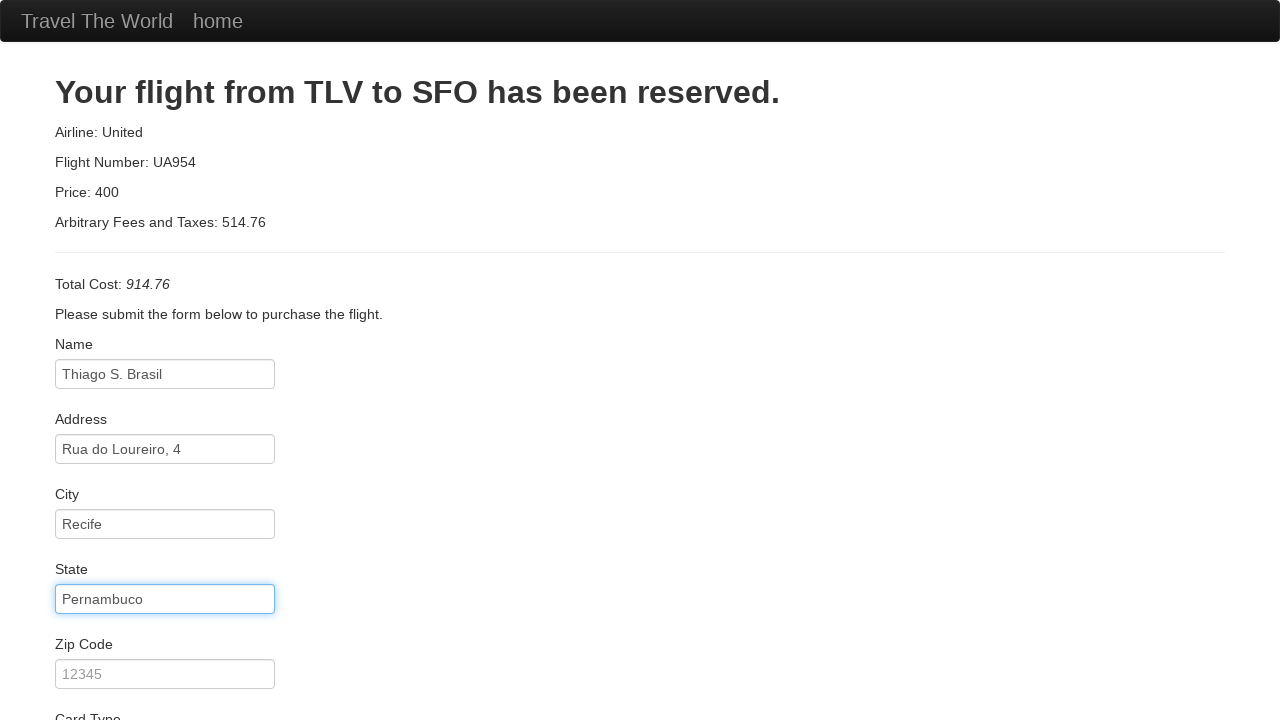

Clicked zip code input field at (165, 674) on #zipCode
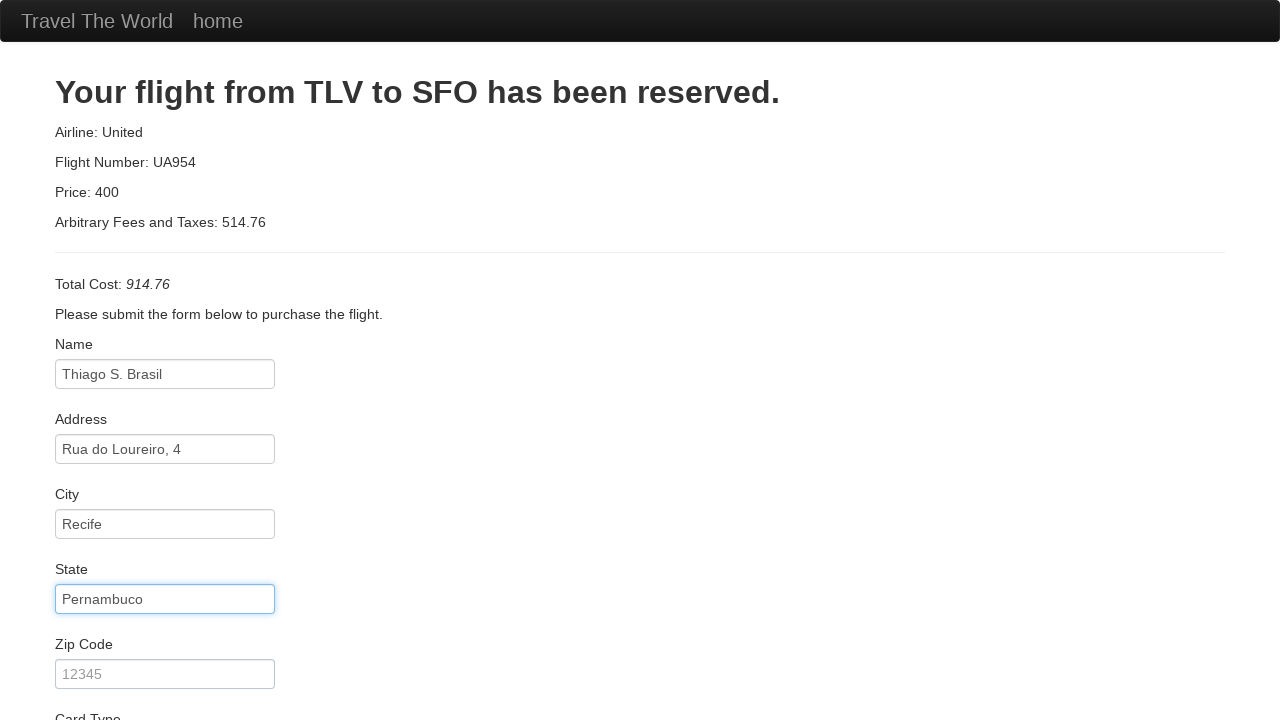

Filled zip code field with '3810-187' on #zipCode
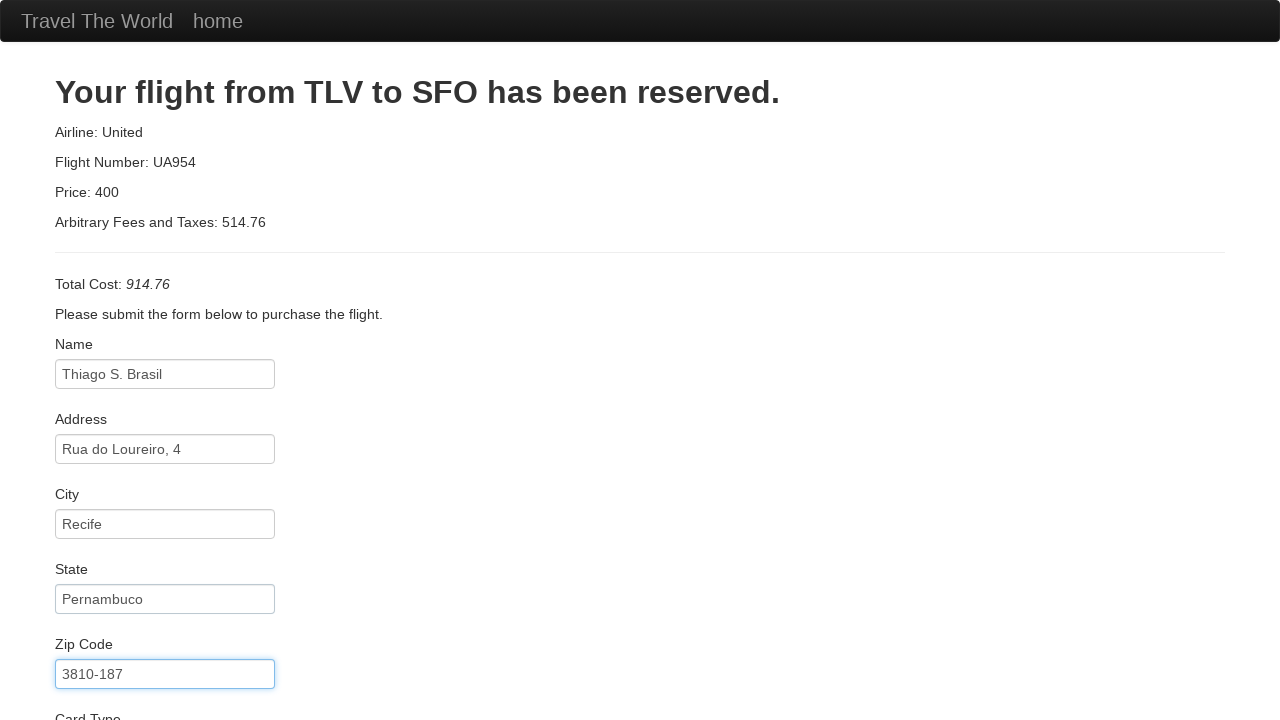

Clicked card type dropdown at (165, 360) on #cardType
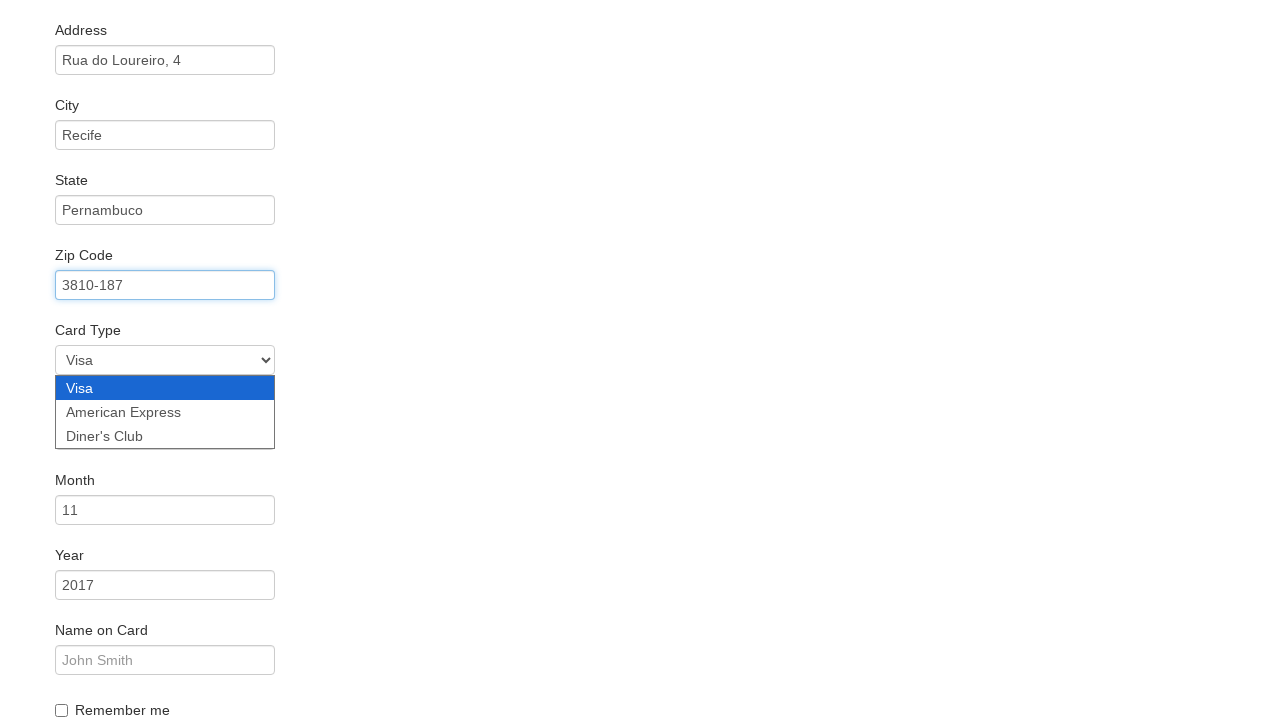

Selected 'American Express' as card type on #cardType
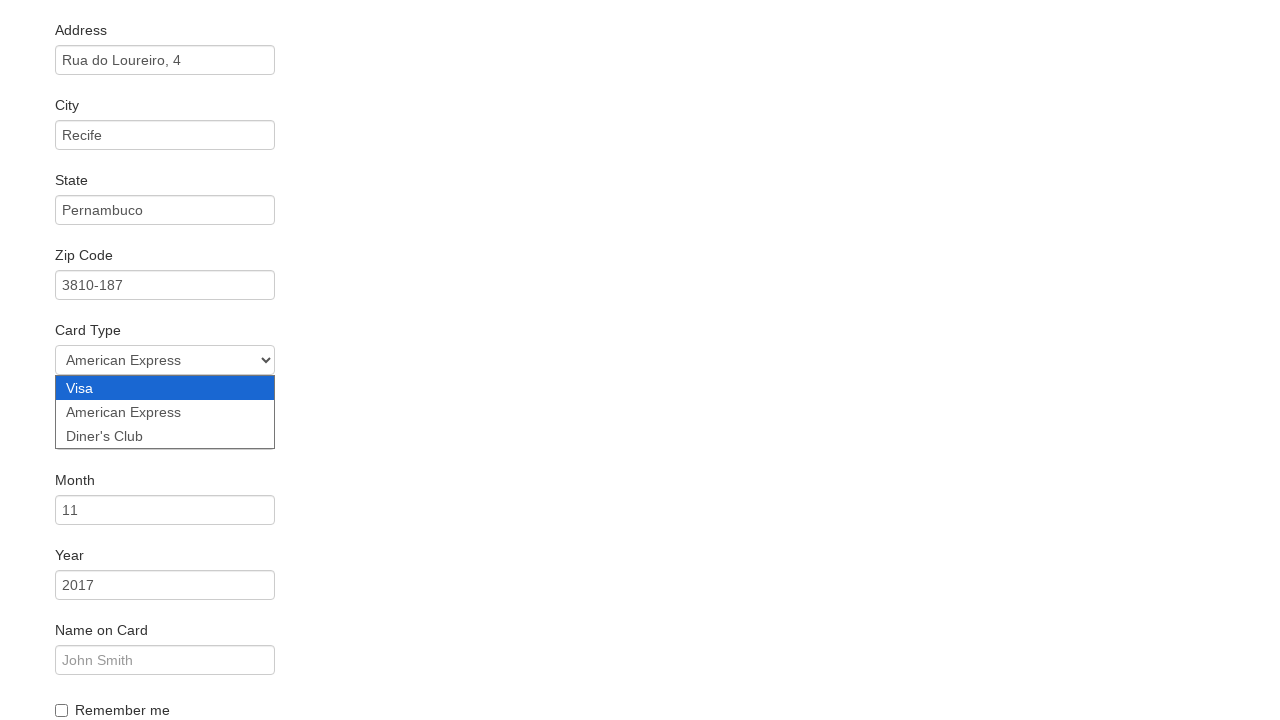

Clicked credit card number input field at (165, 435) on #creditCardNumber
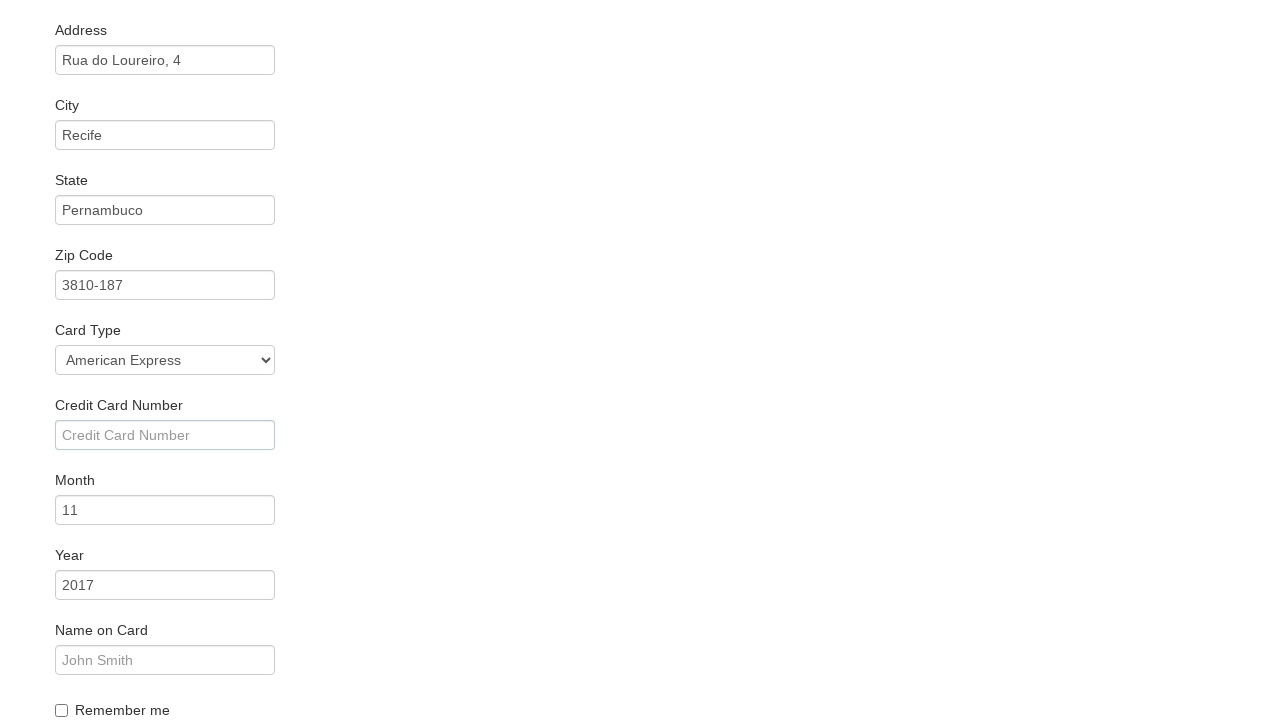

Filled credit card number field on #creditCardNumber
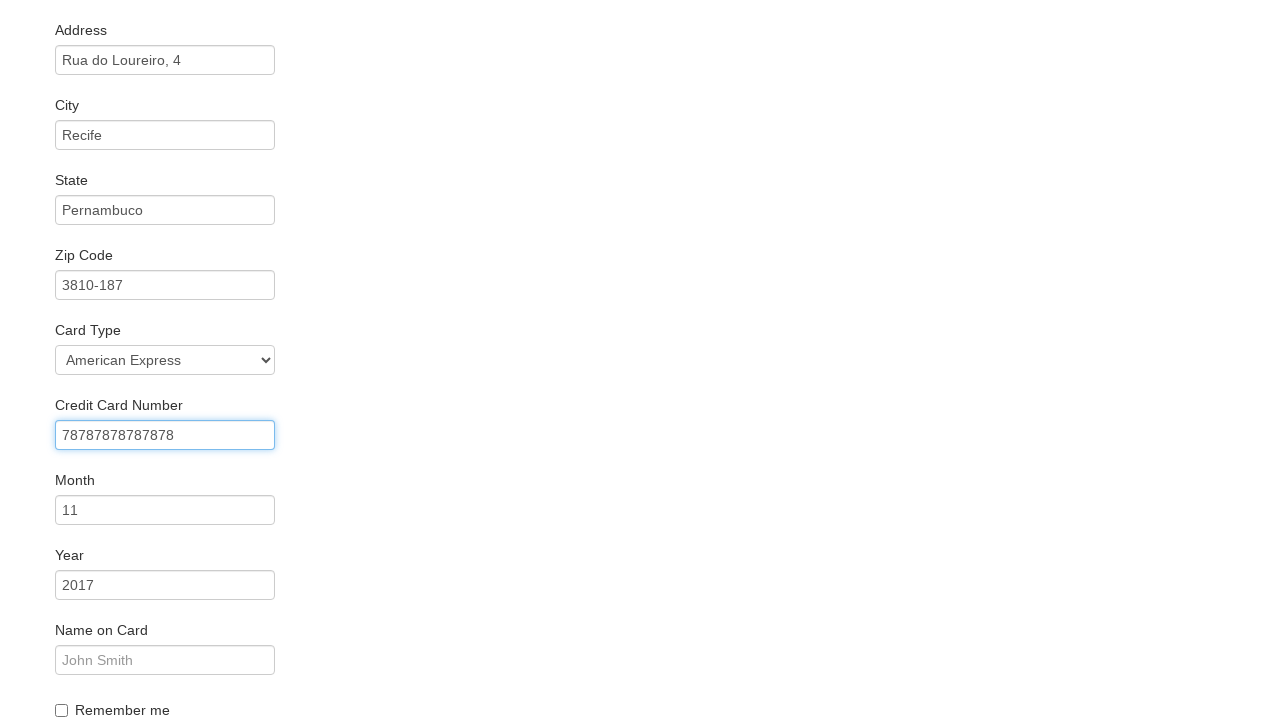

Clicked credit card month input field at (165, 510) on #creditCardMonth
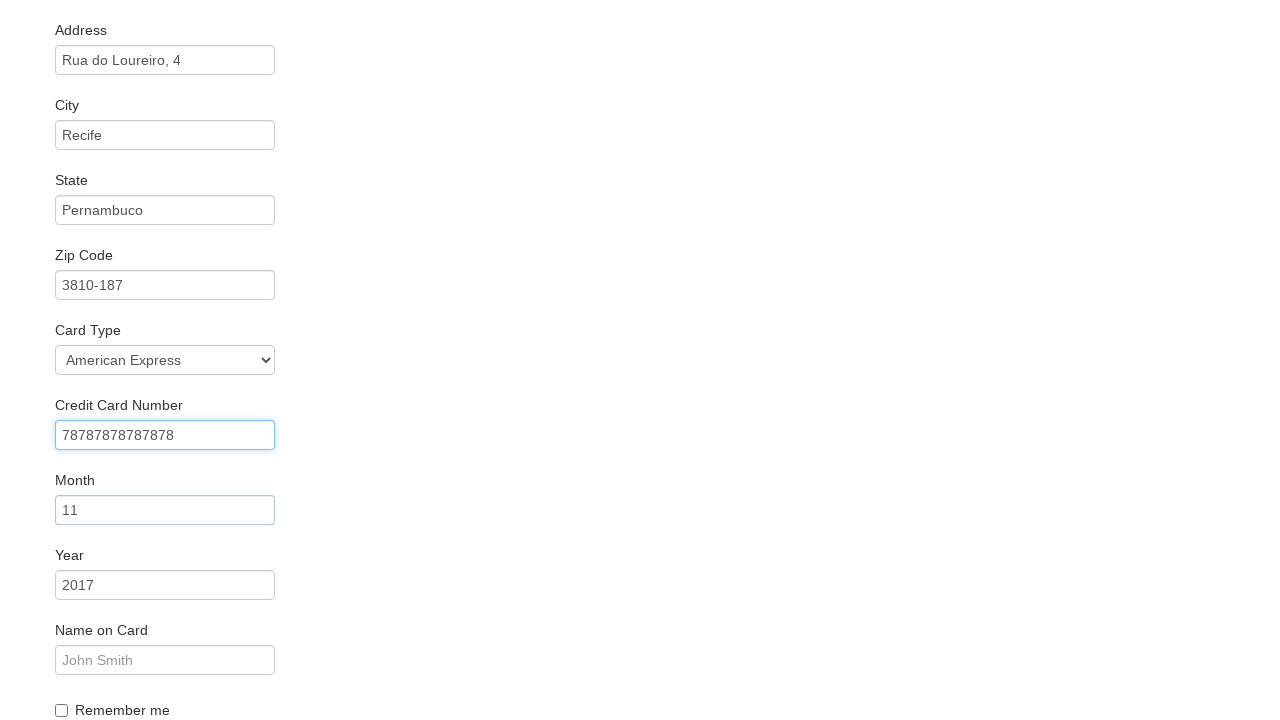

Filled credit card month field with '02' on #creditCardMonth
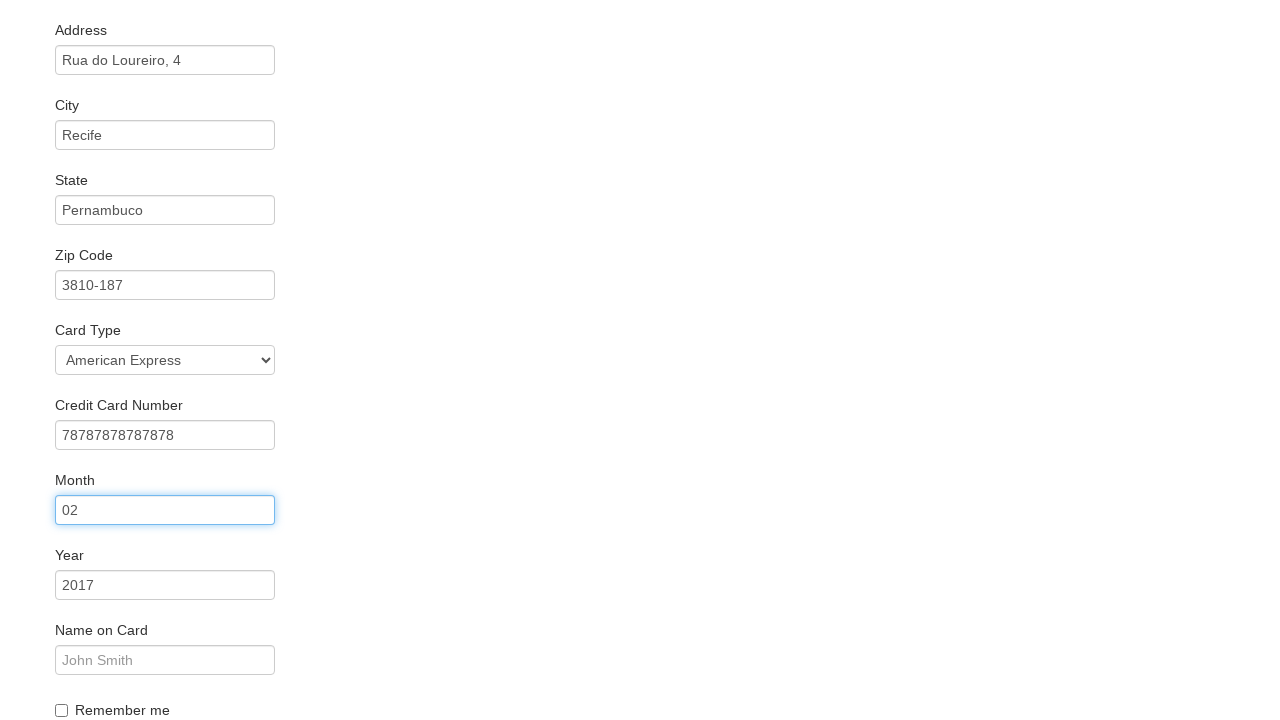

Clicked credit card year input field at (165, 585) on #creditCardYear
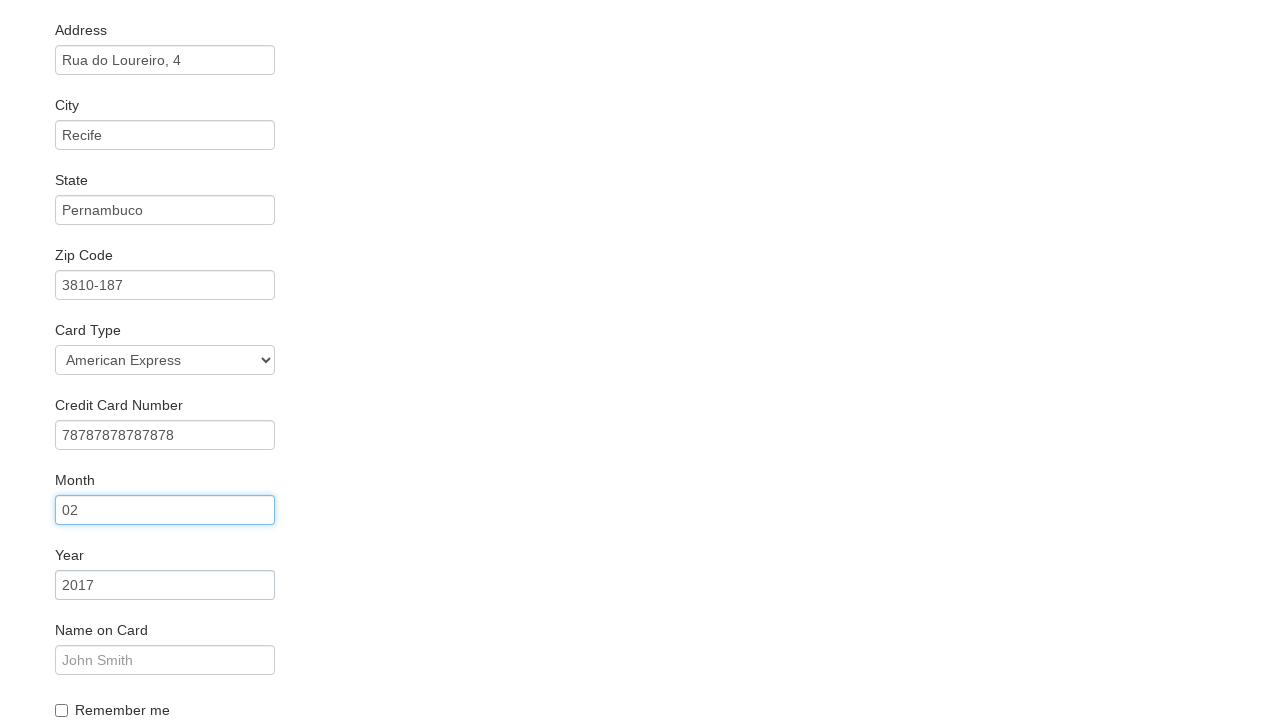

Filled credit card year field with '2023' on #creditCardYear
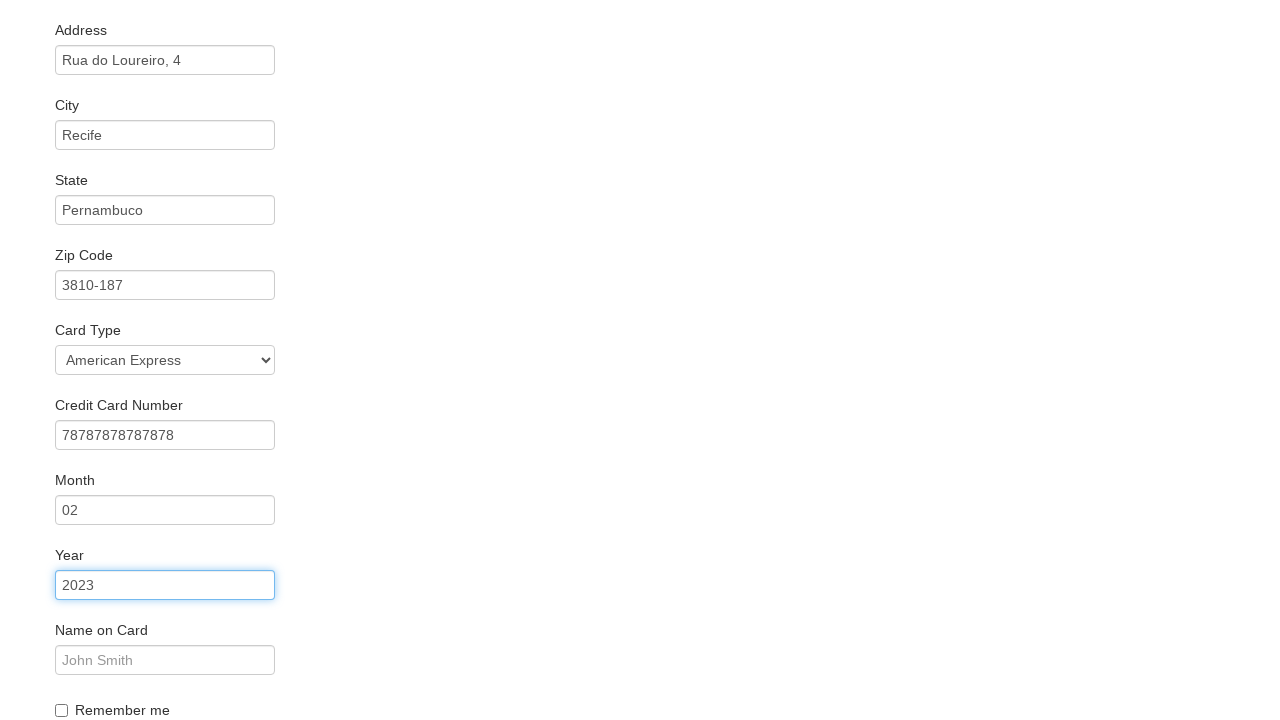

Clicked name on card input field at (165, 660) on #nameOnCard
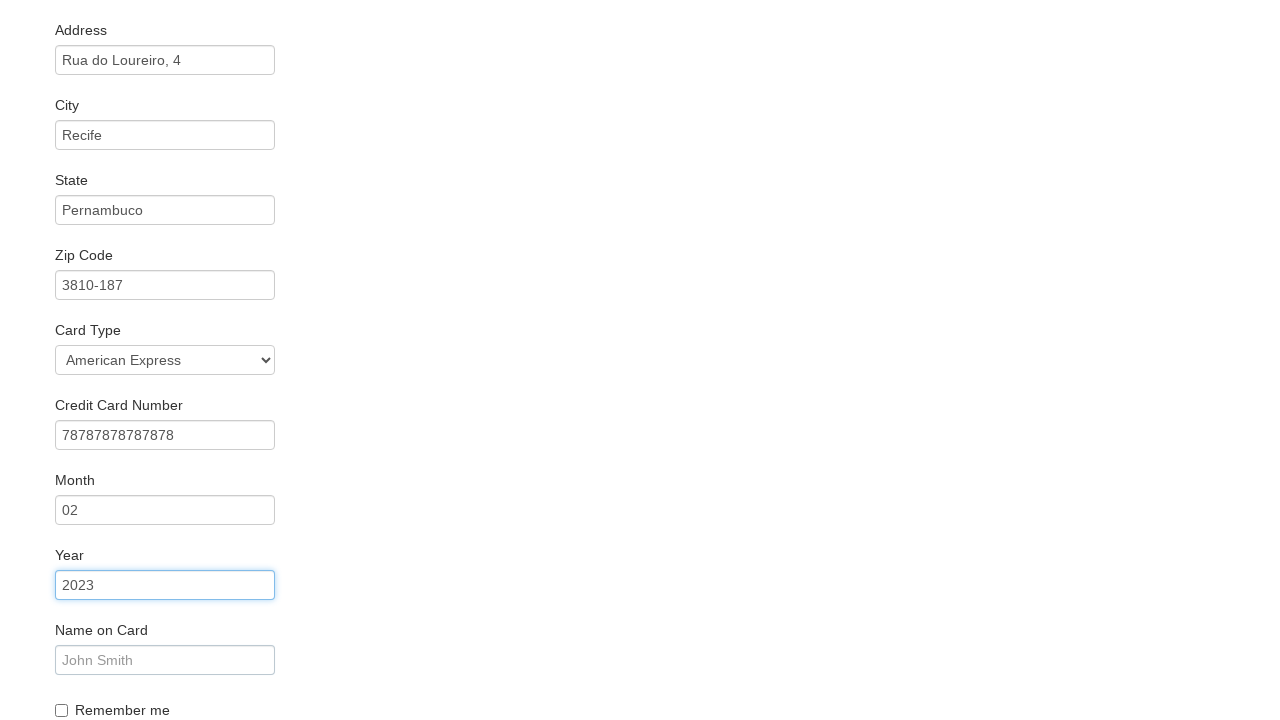

Filled name on card field with 'Thiago S. Brasil' on #nameOnCard
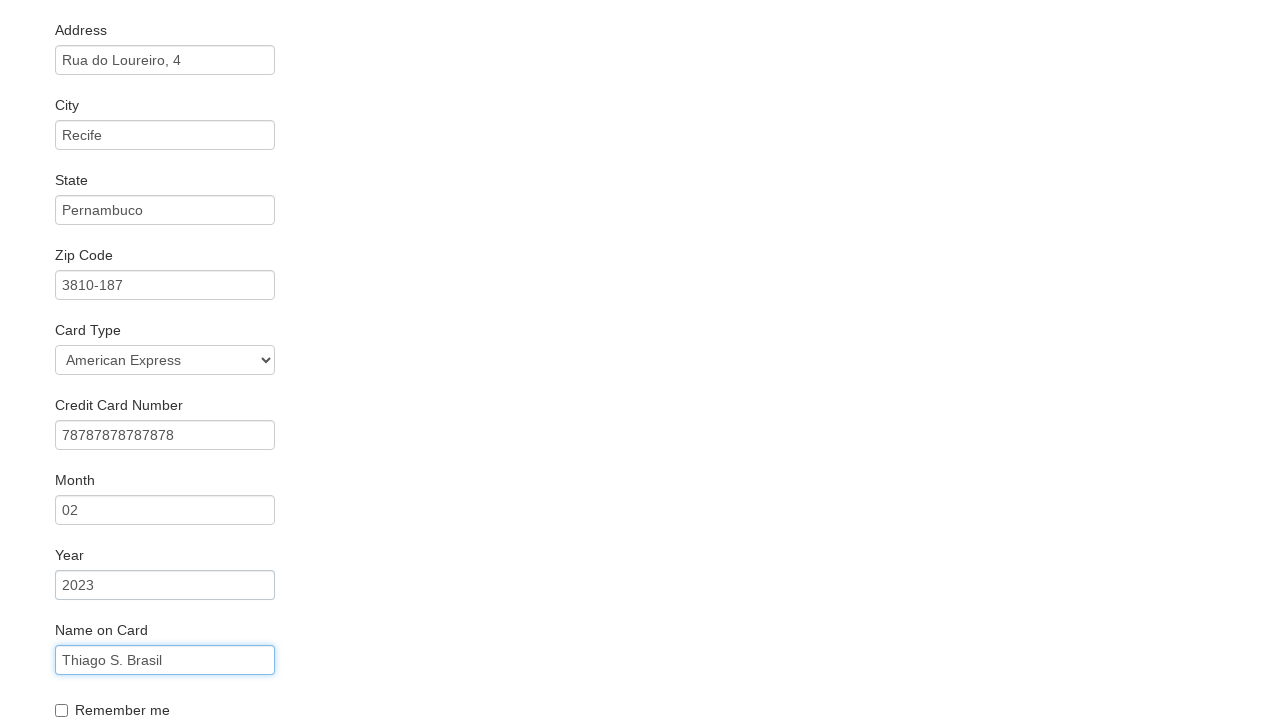

Checked terms and conditions checkbox at (640, 708) on .checkbox
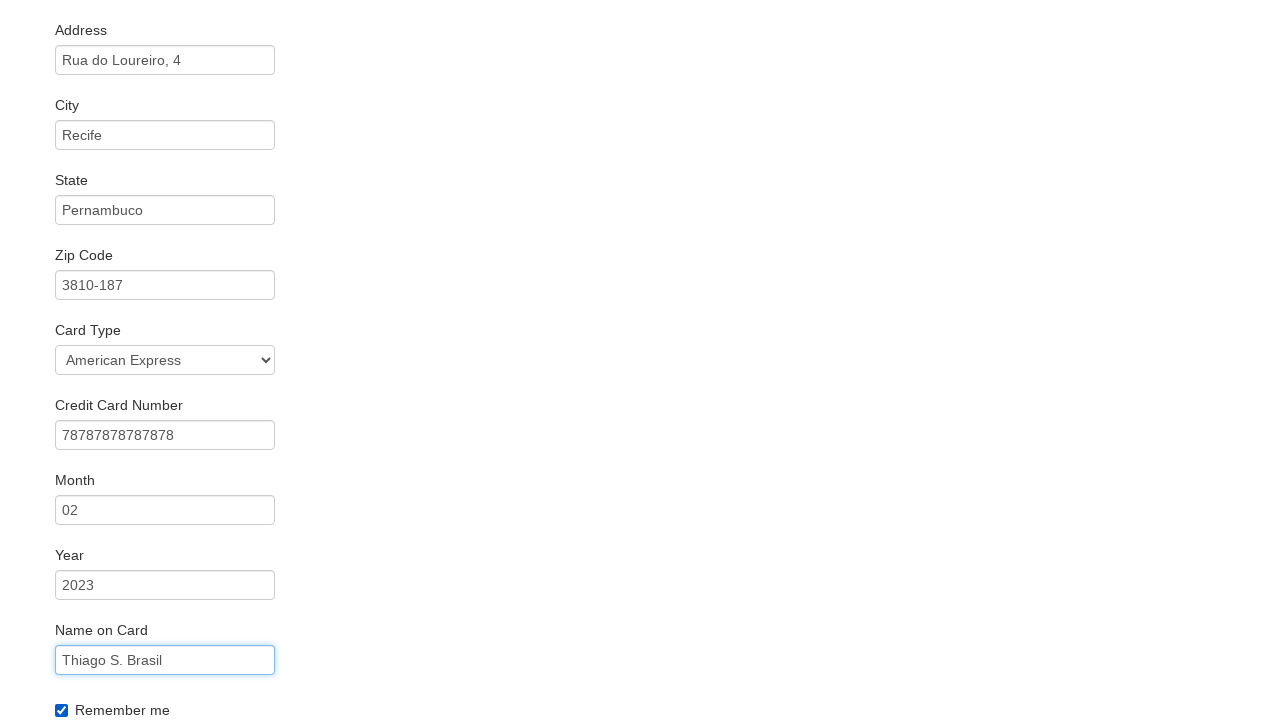

Clicked purchase submit button at (118, 685) on .btn-primary
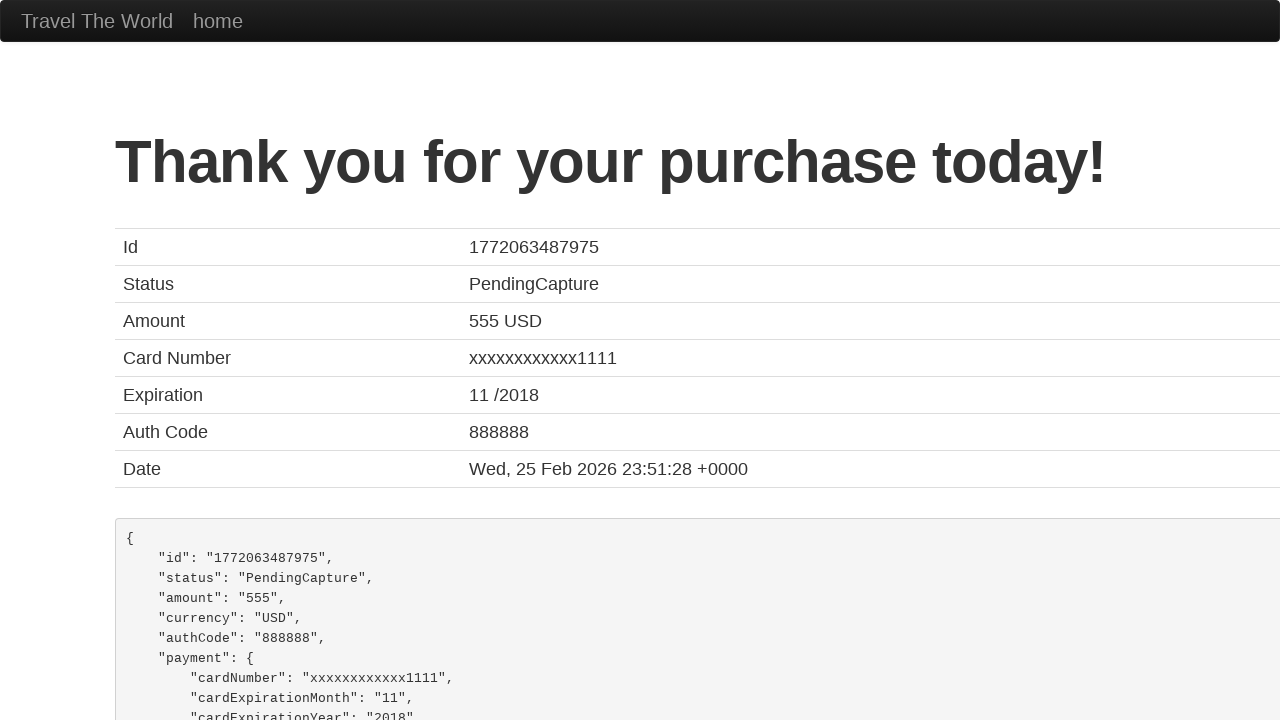

Verified confirmation page title is 'BlazeDemo Confirmation'
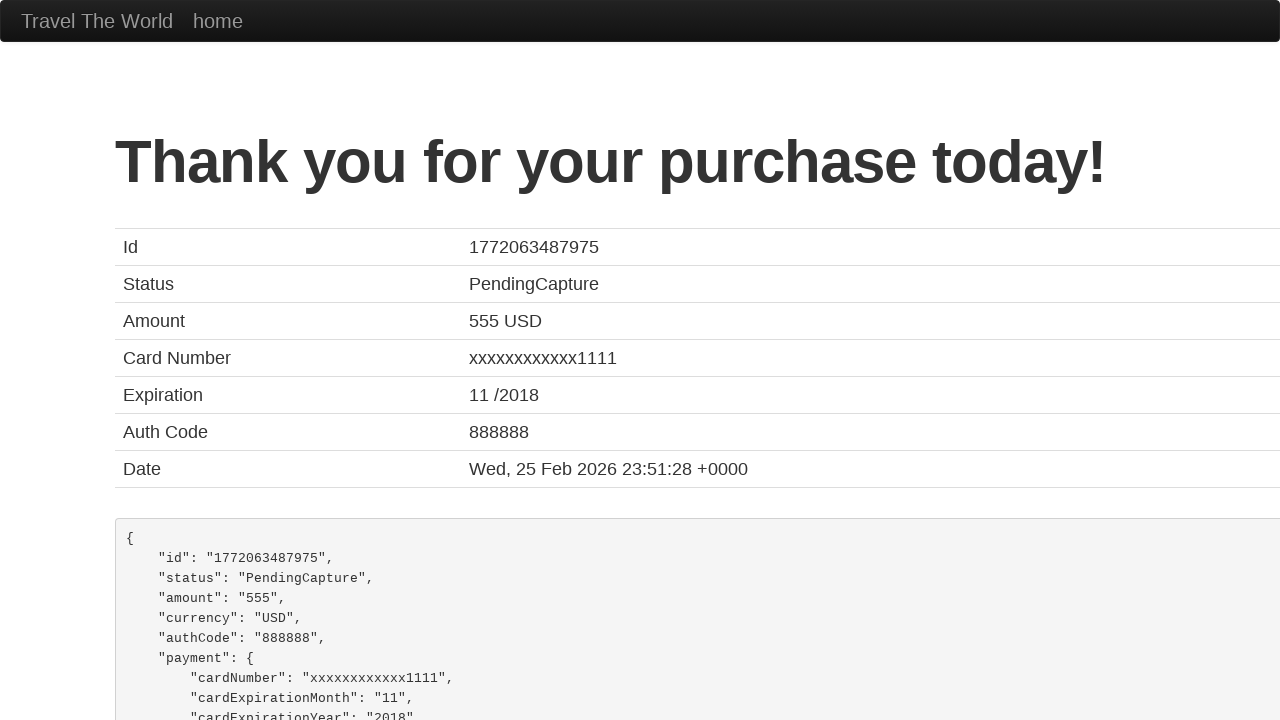

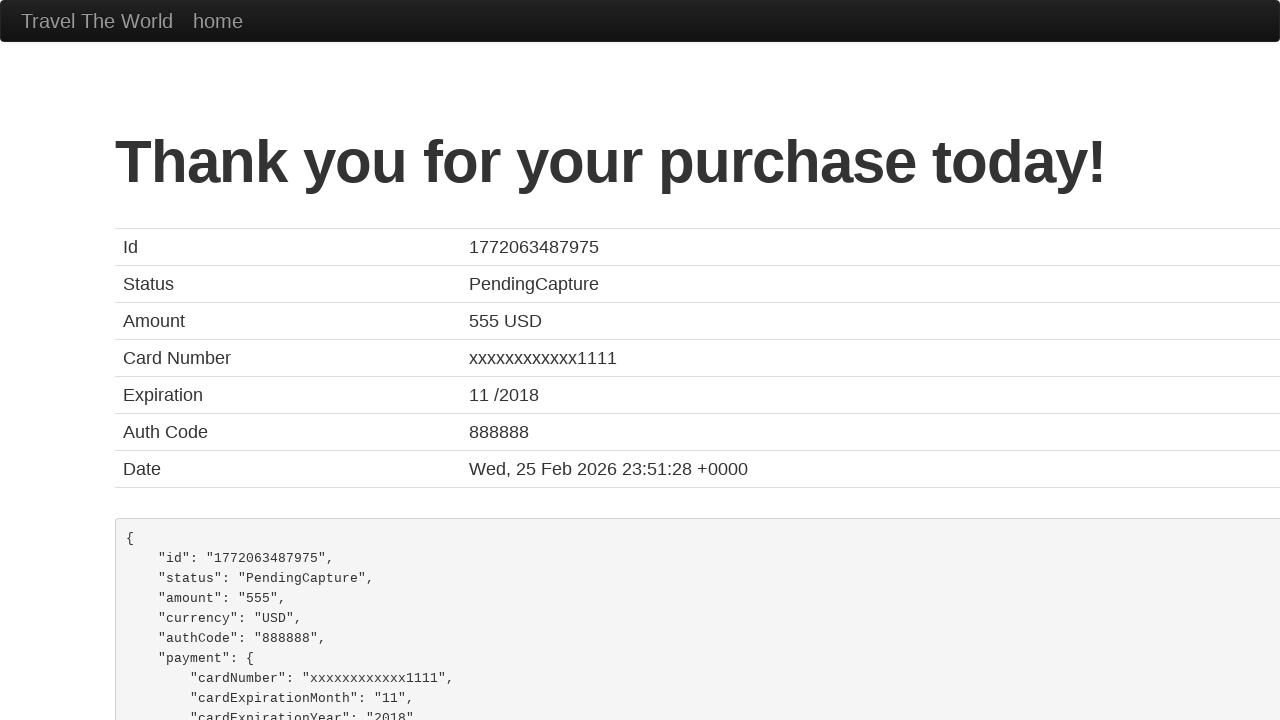